Tests clicking through all three product categories (Phones, Laptops, Monitors) and verifies products load for each category

Starting URL: https://demoblaze.com/index.html#

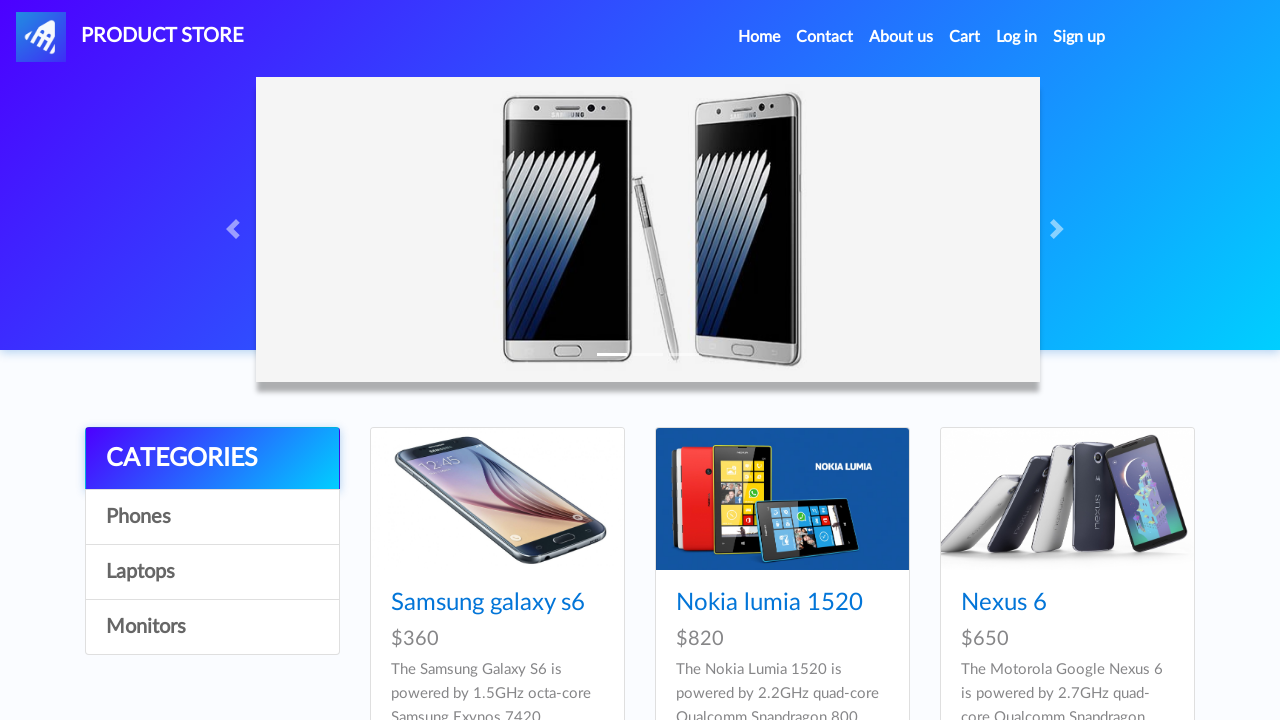

Clicked on Phones category at (212, 517) on text=Phones
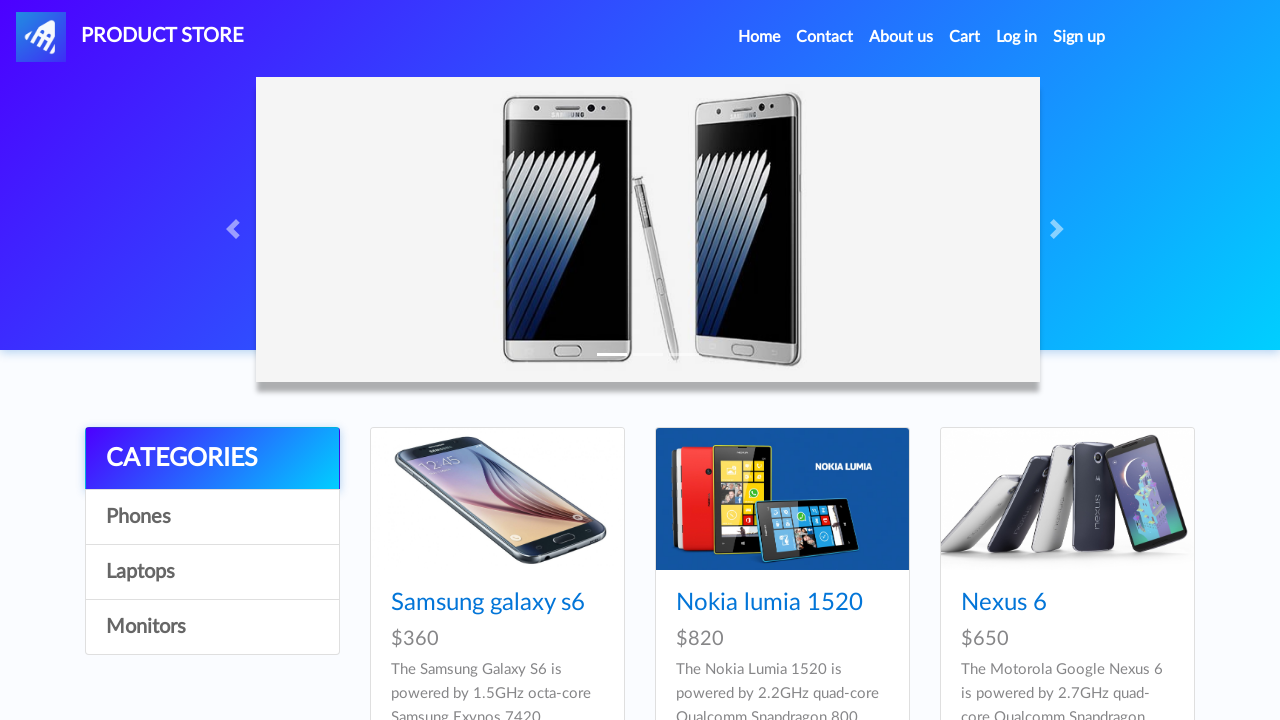

Products loaded for Phones category
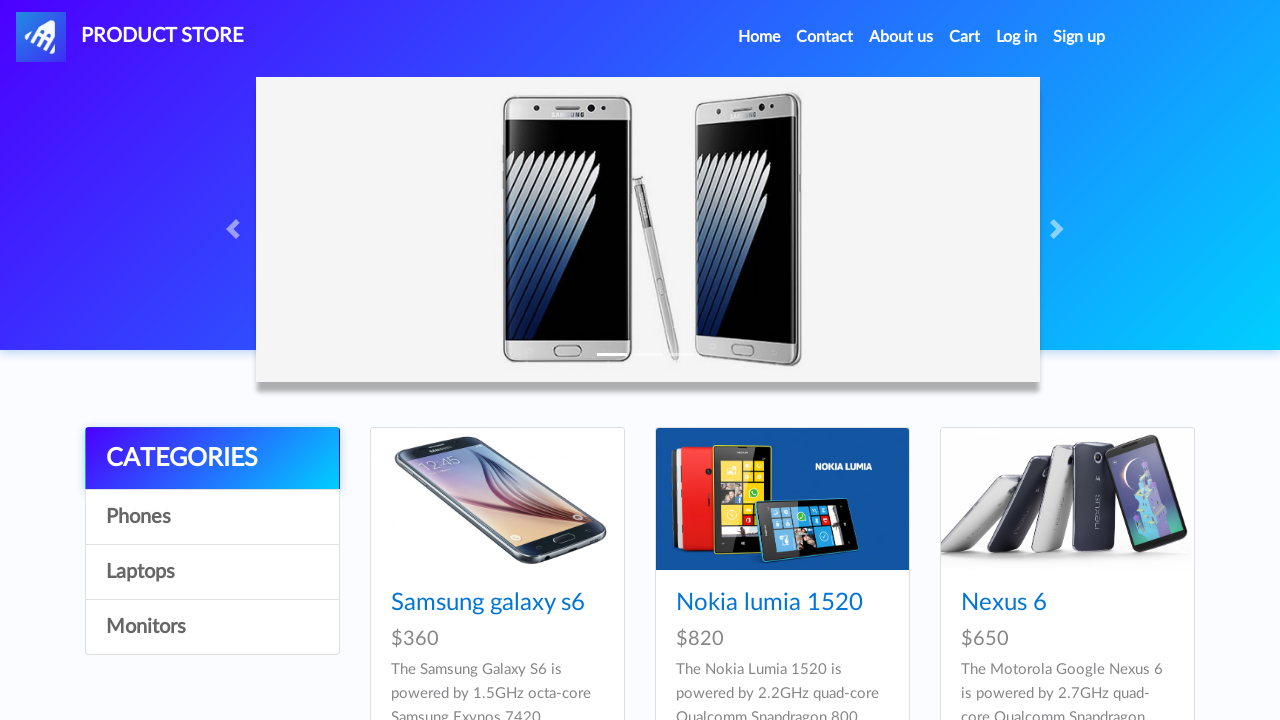

Clicked on Laptops category at (212, 572) on text=Laptops
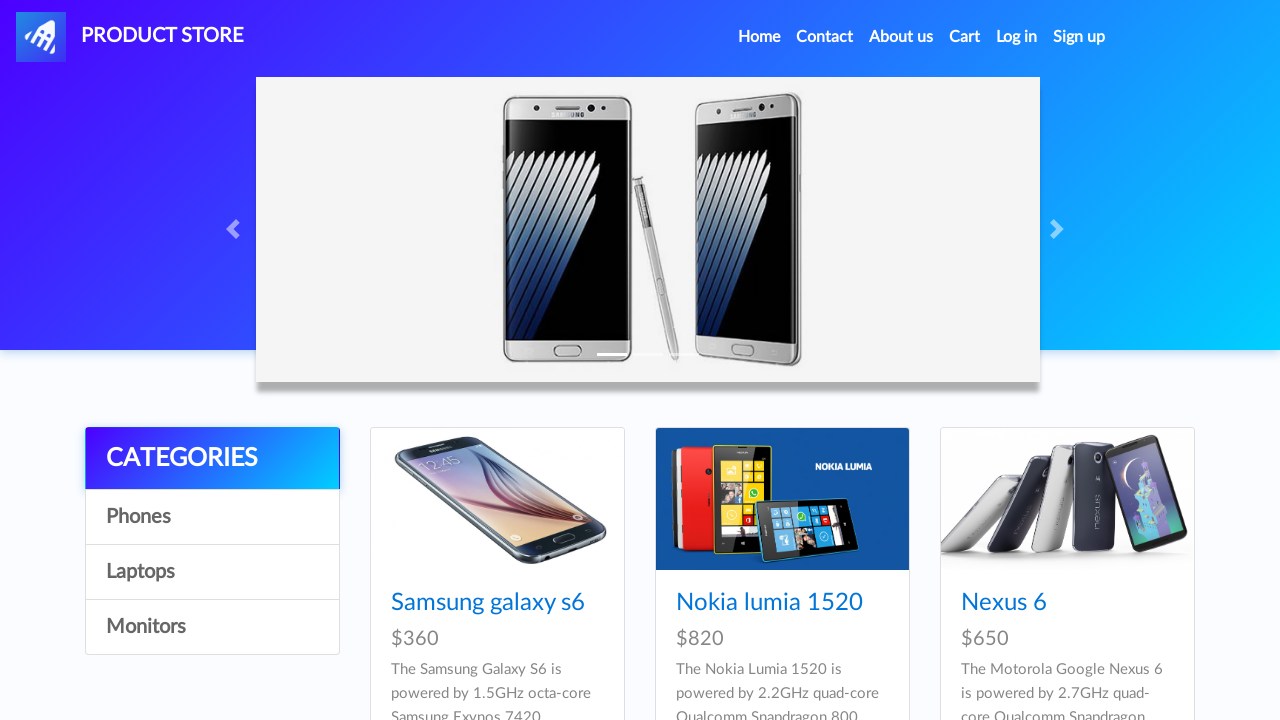

Products loaded for Laptops category
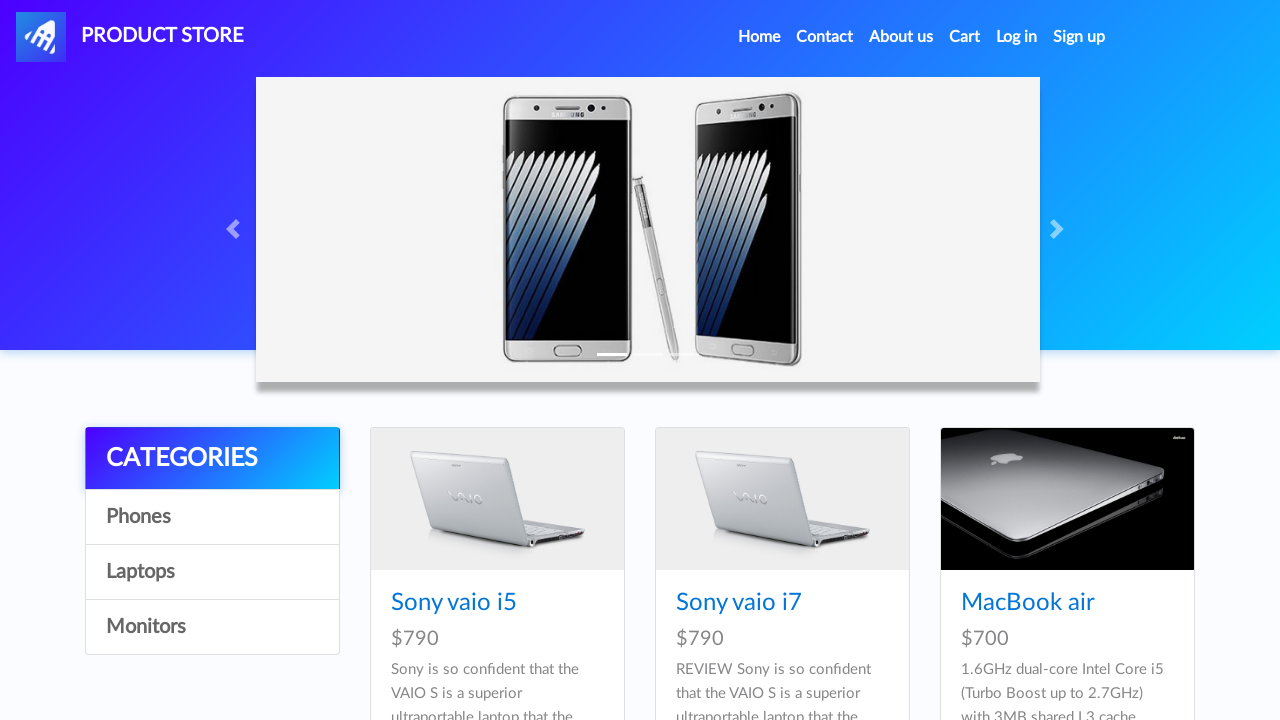

Clicked on Monitors category at (212, 627) on text=Monitors
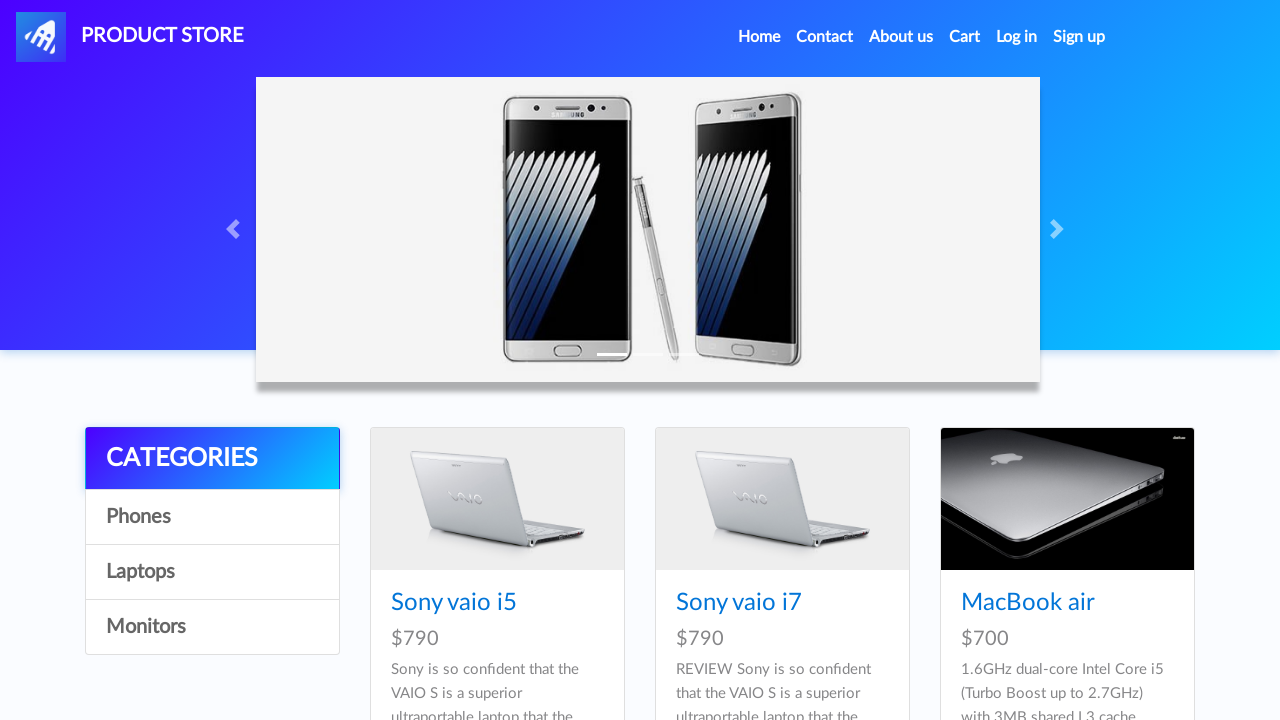

Products loaded for Monitors category
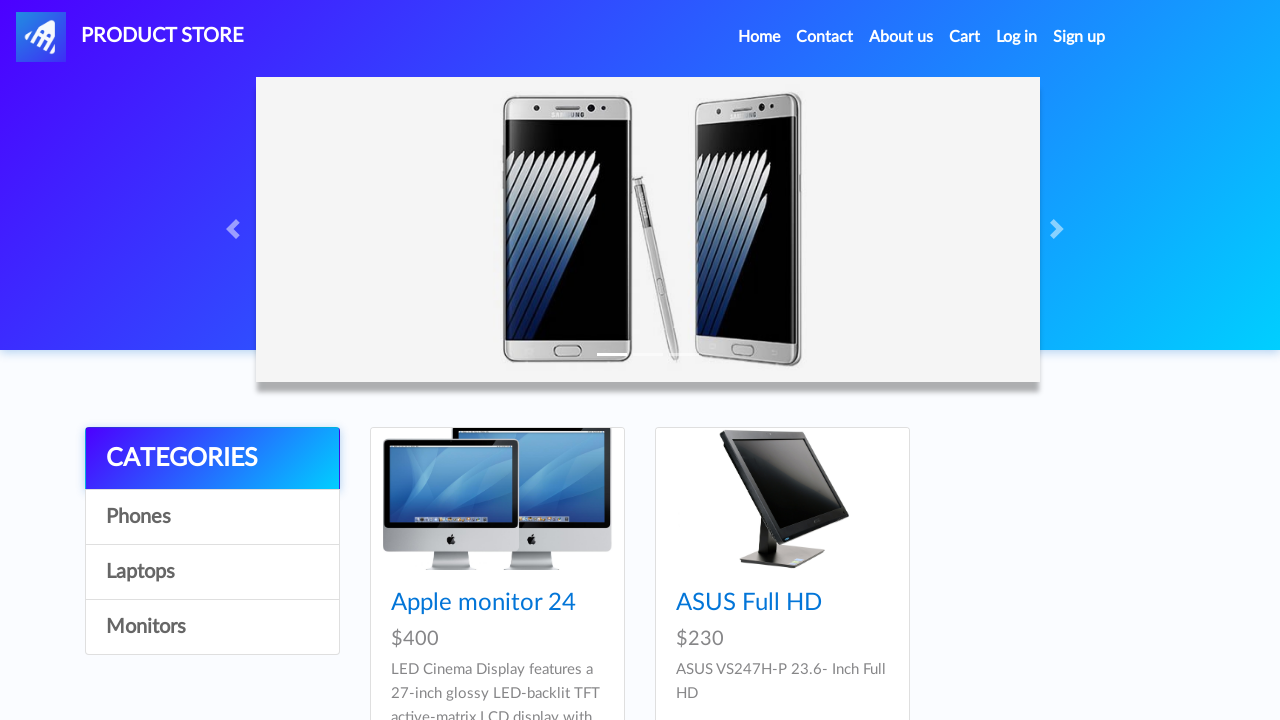

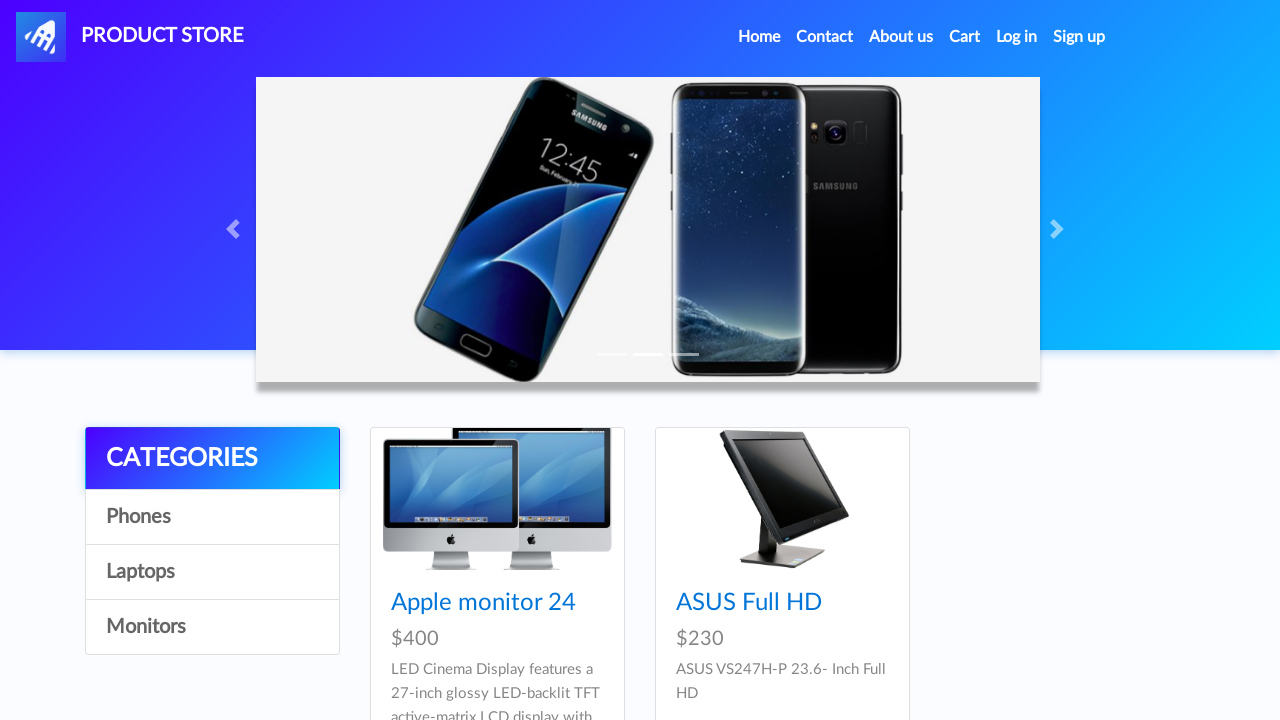